Tests the Python.org website search functionality by entering "pycon" as a search query and verifying that search results are returned.

Starting URL: https://www.python.org

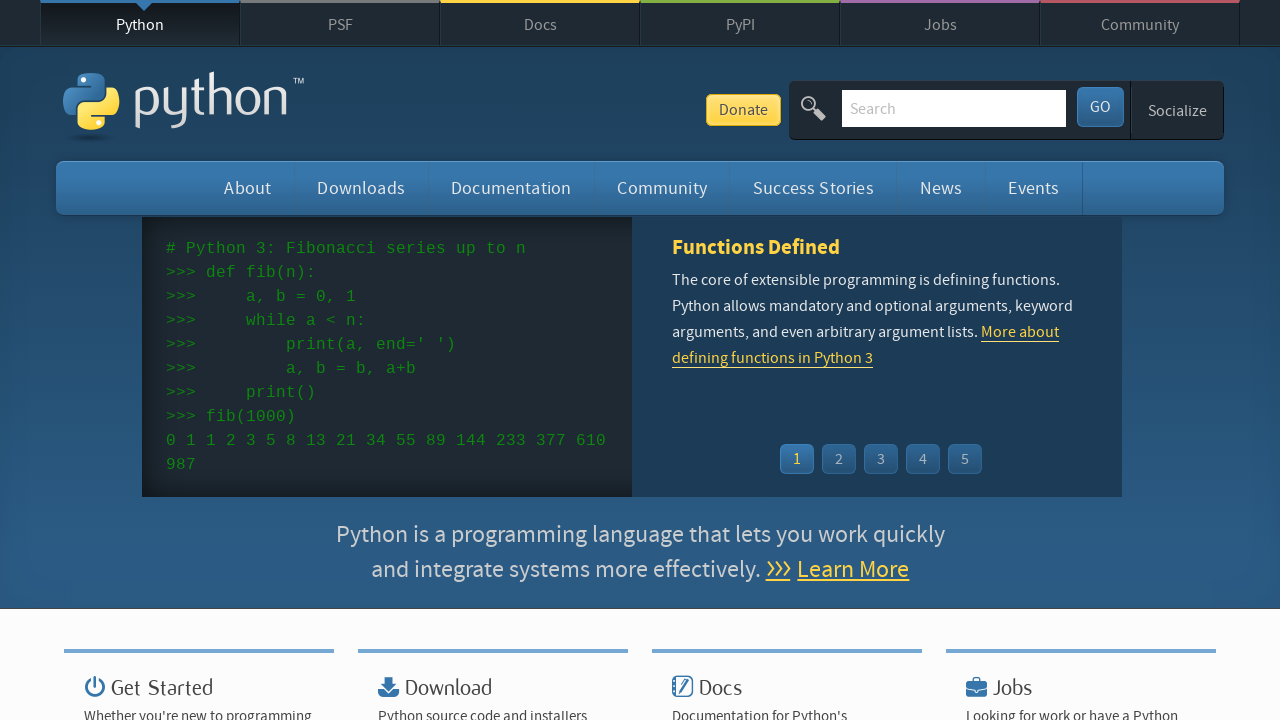

Verified 'Python' is in page title
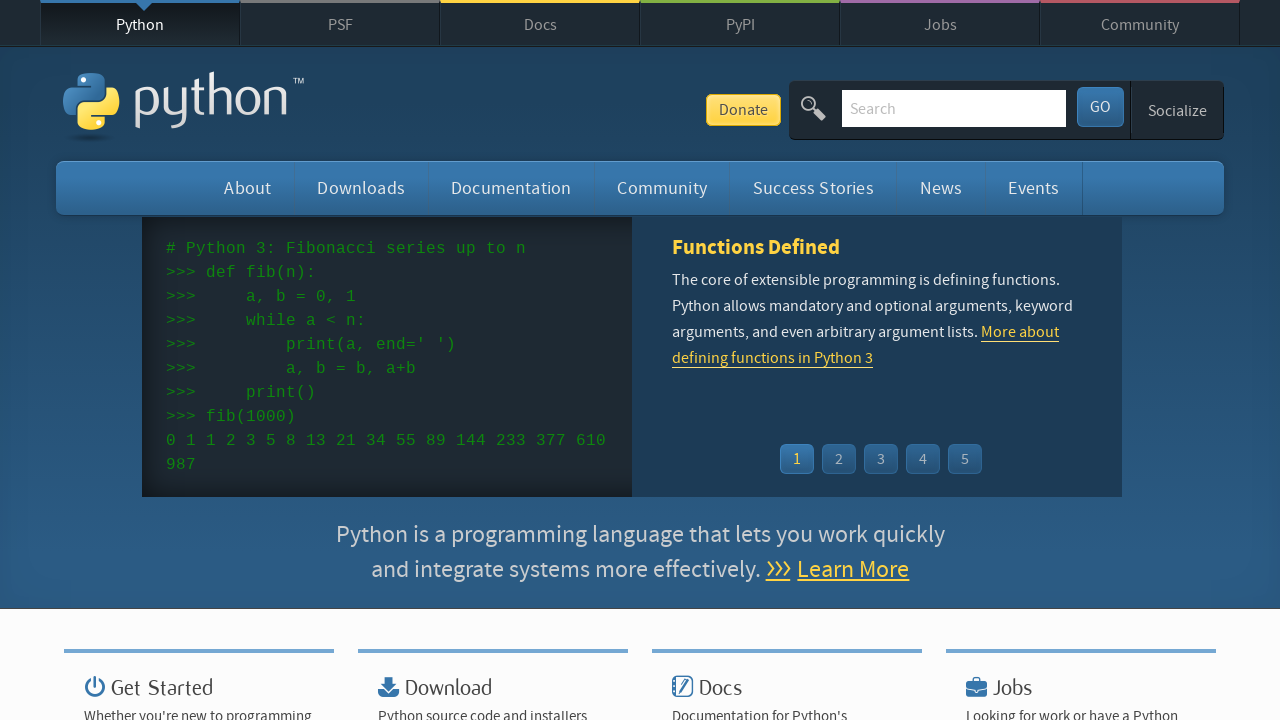

Located search box element
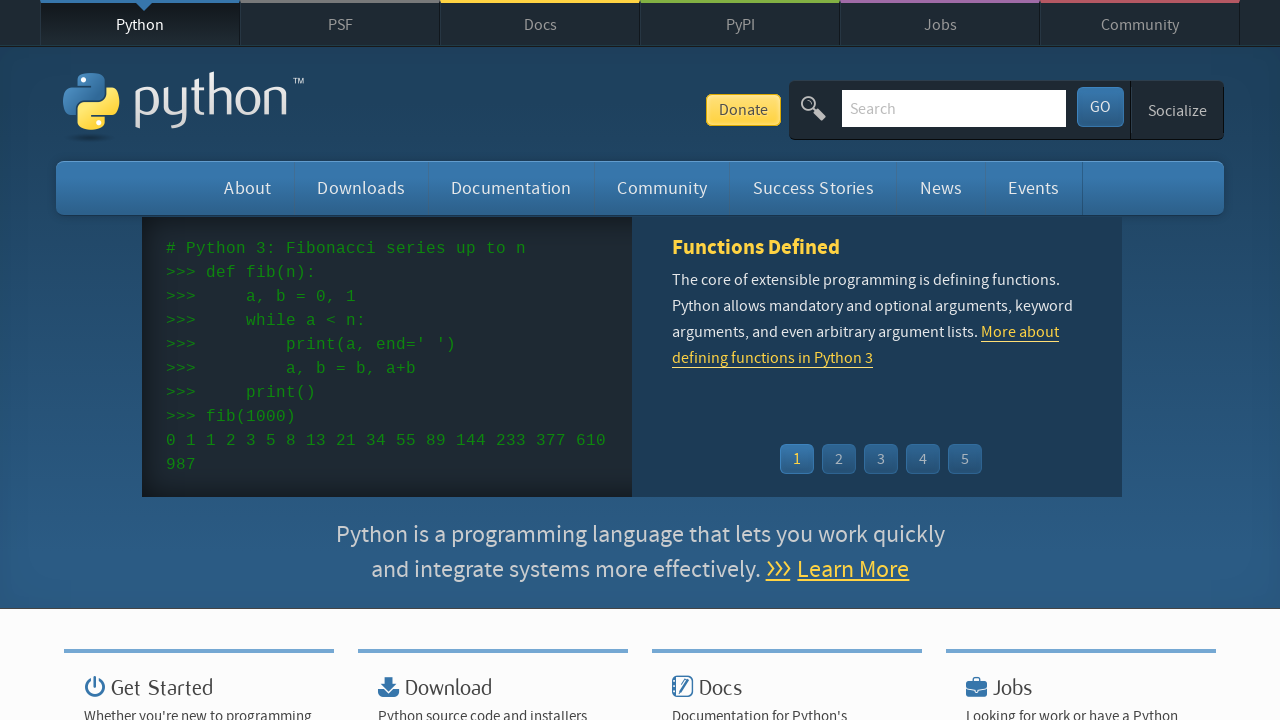

Cleared search box on input[name='q']
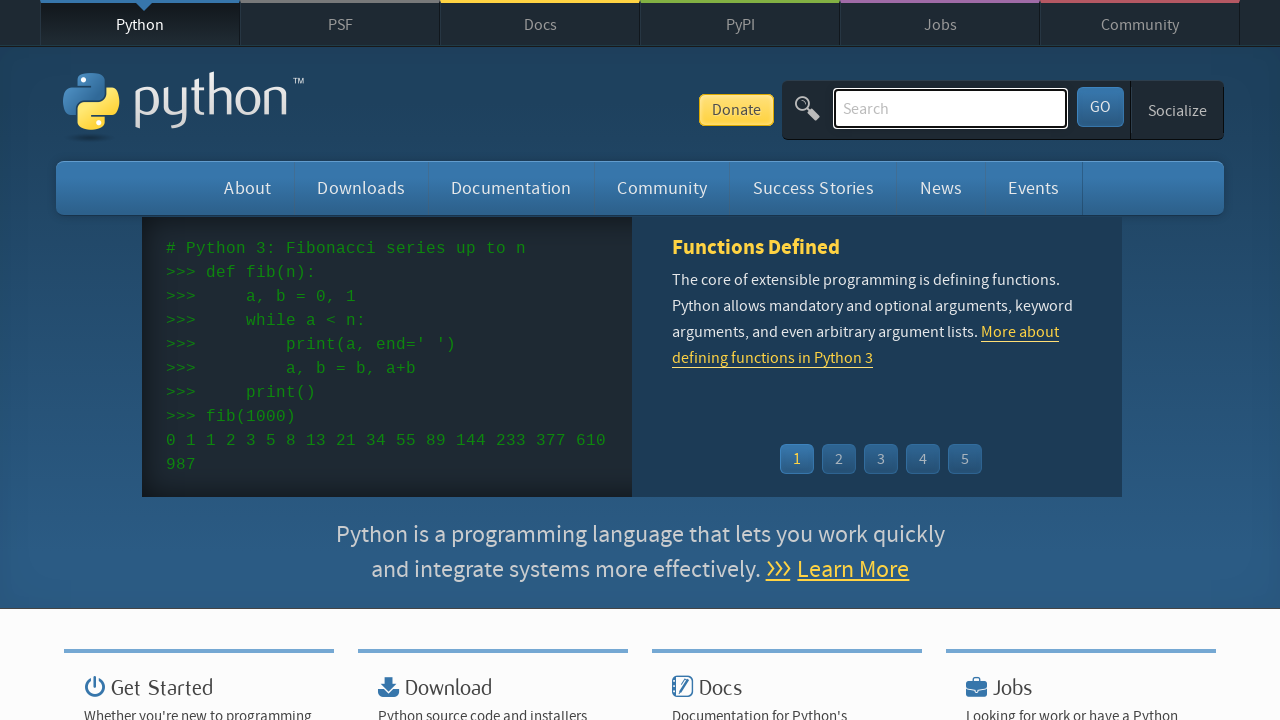

Filled search box with 'pycon' on input[name='q']
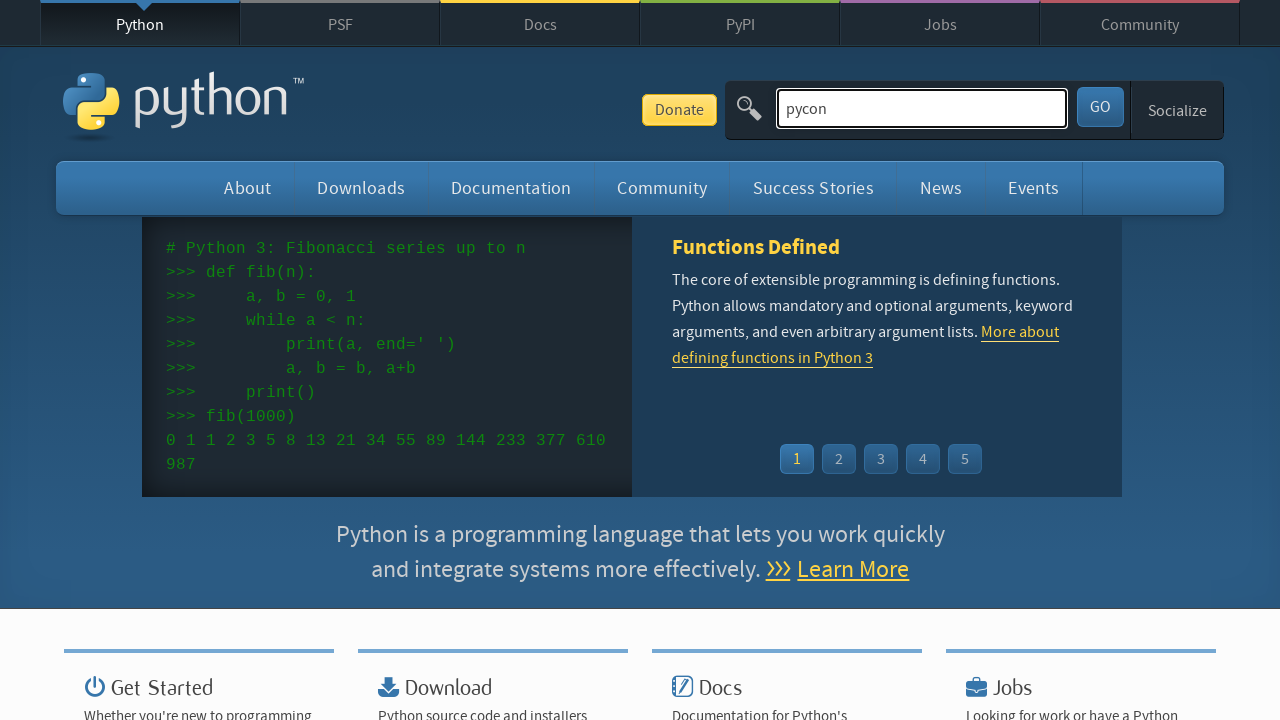

Pressed Enter to submit search query on input[name='q']
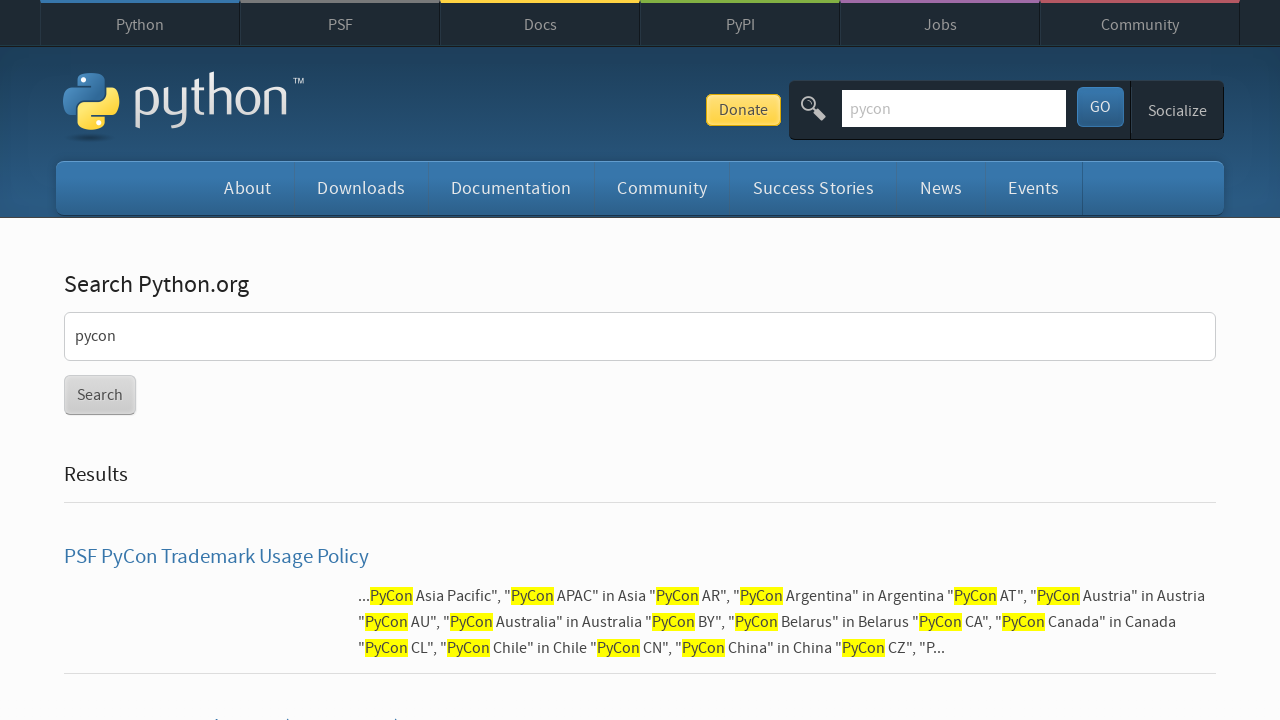

Waited for search results page to load (networkidle)
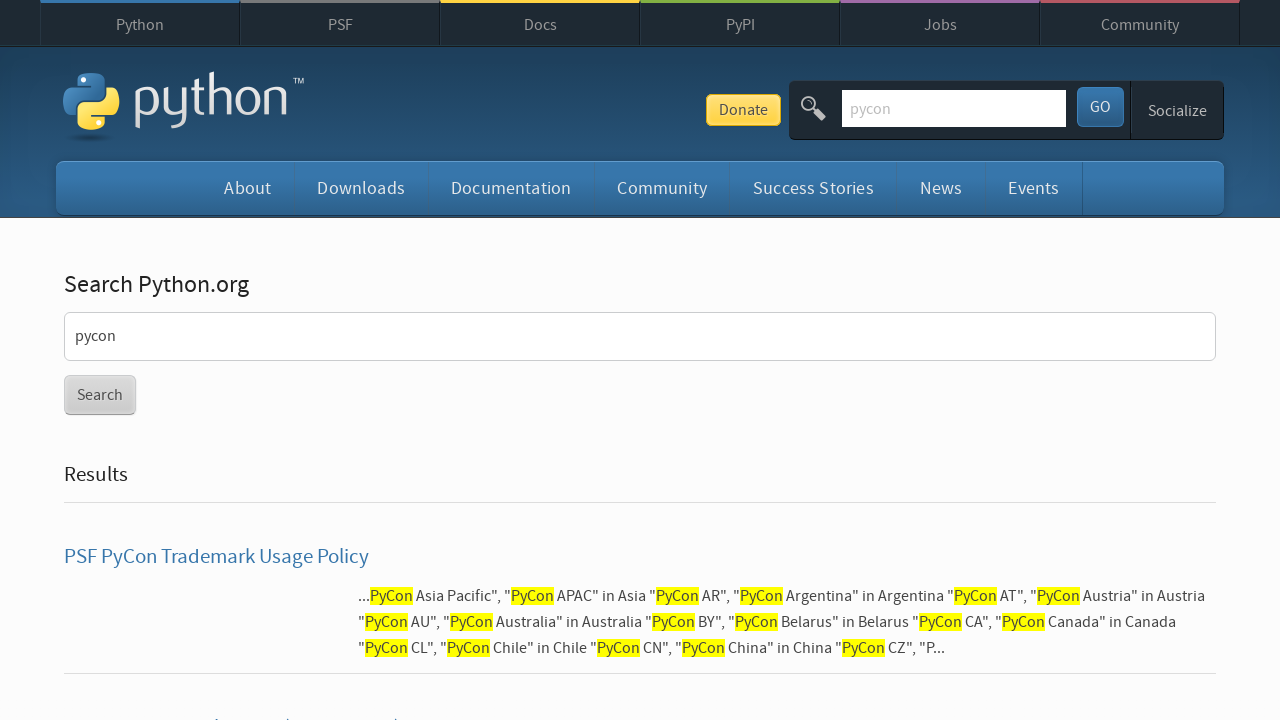

Verified search results were returned for 'pycon'
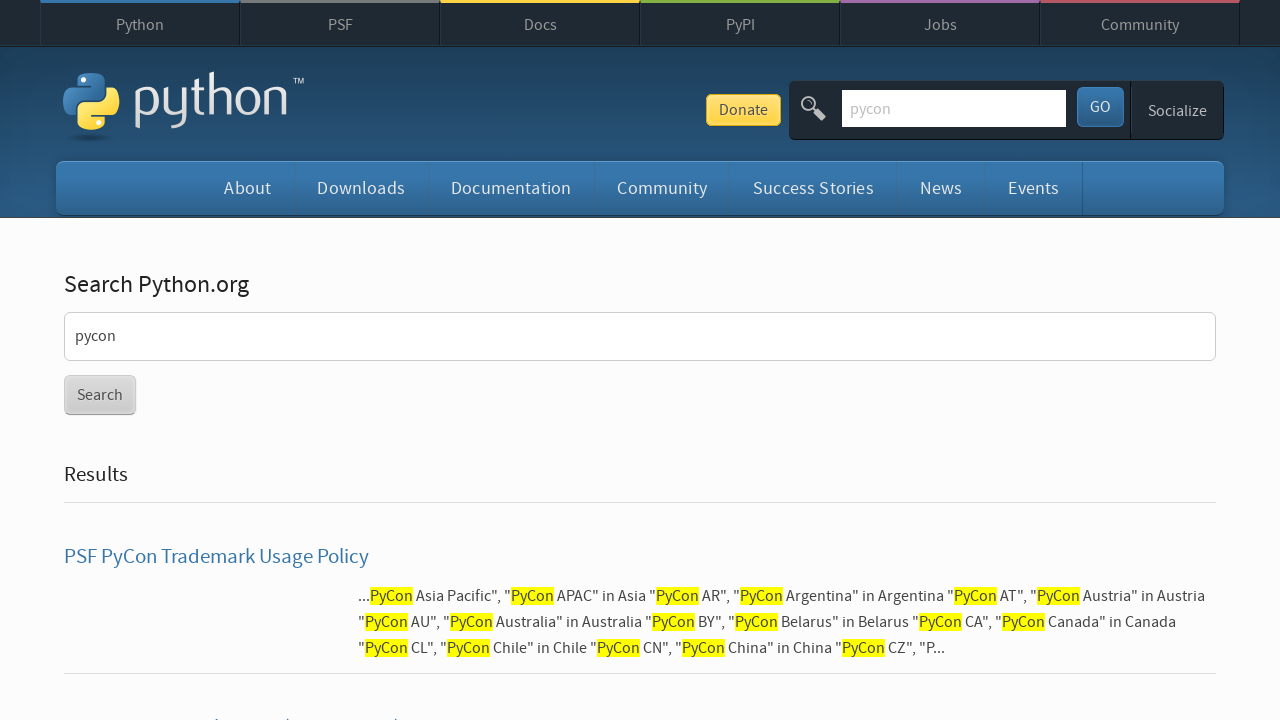

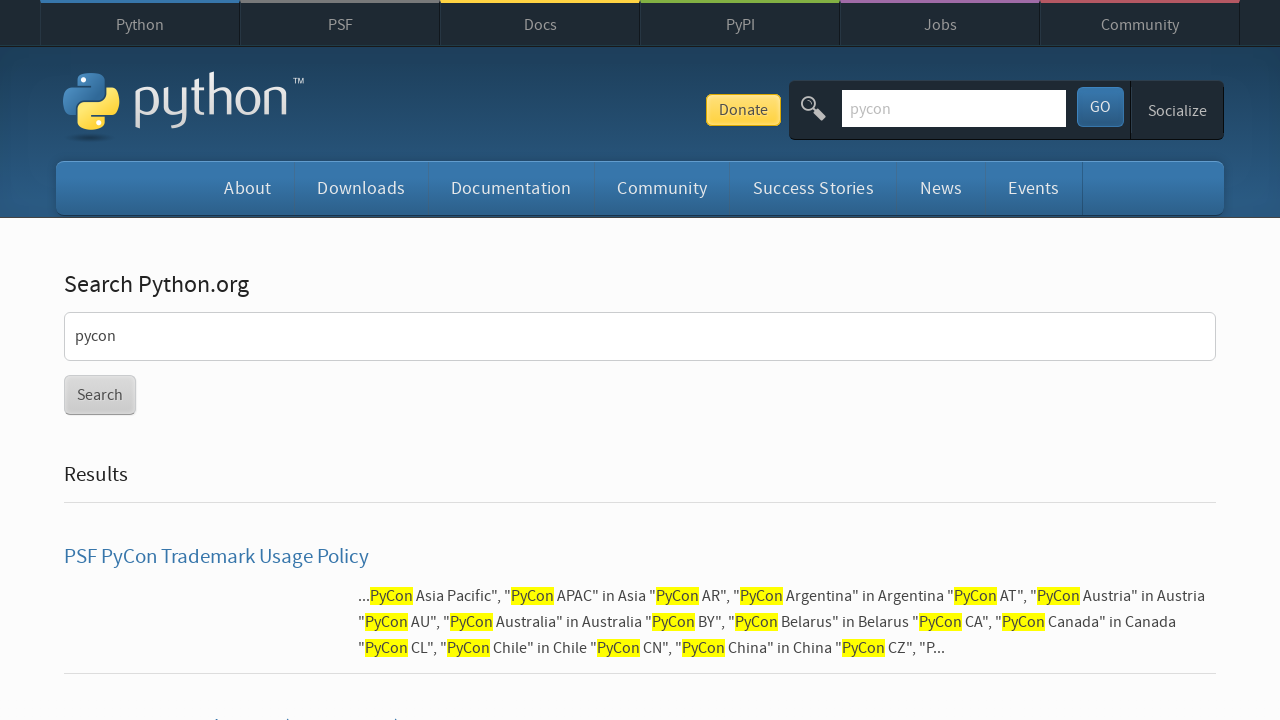